Tests page load by navigating to a WordPress blog (demonstrates page load timeout concept)

Starting URL: https://seleniumatfingertips.wordpress.com/

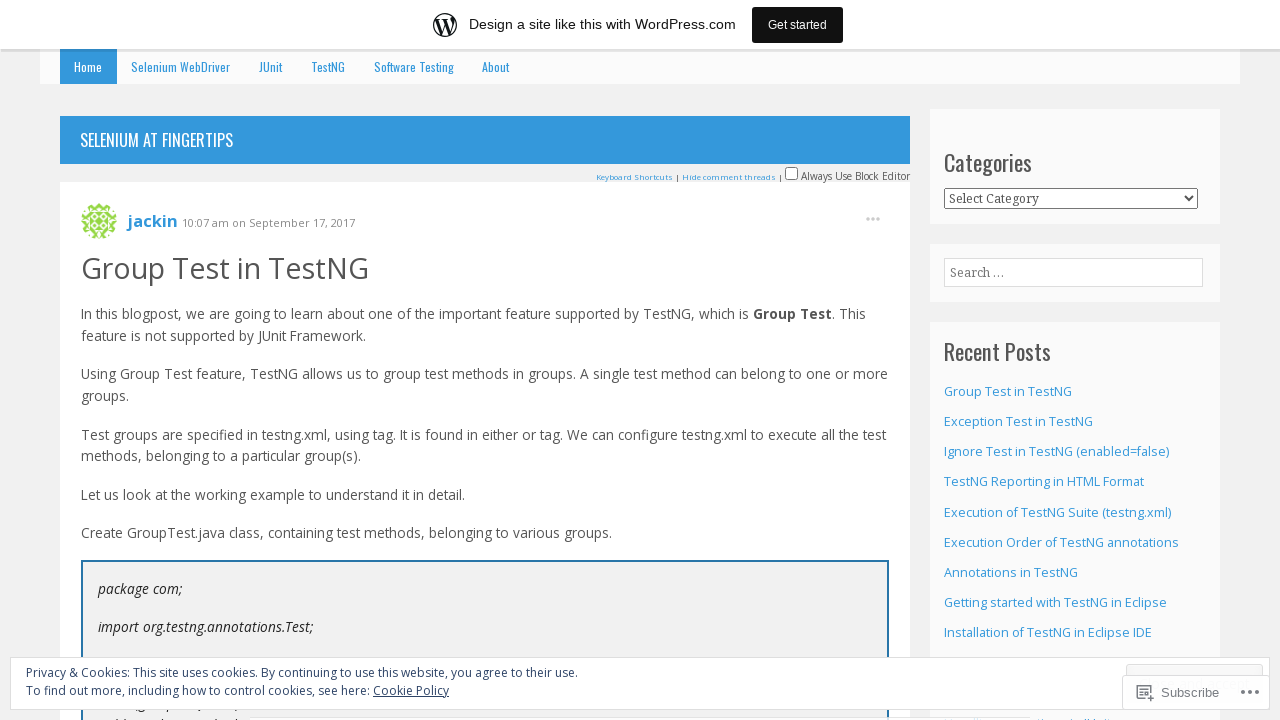

Waited for page to reach 'load' state on WordPress blog
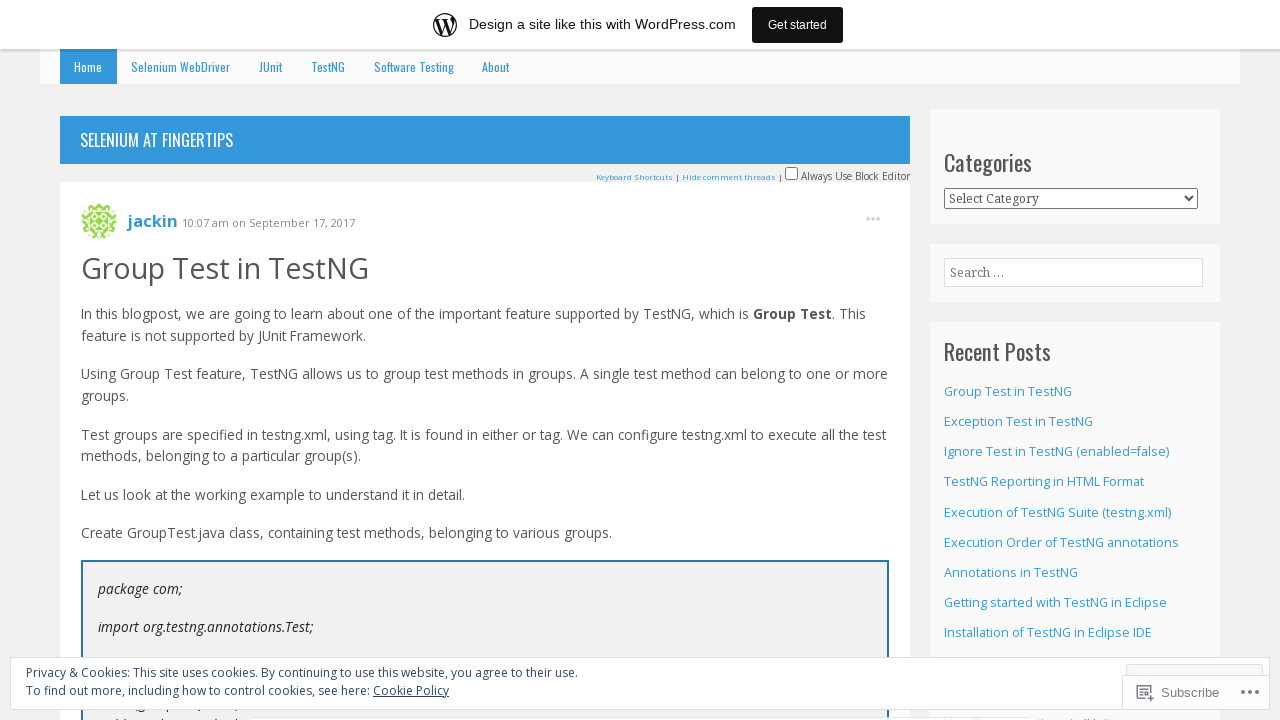

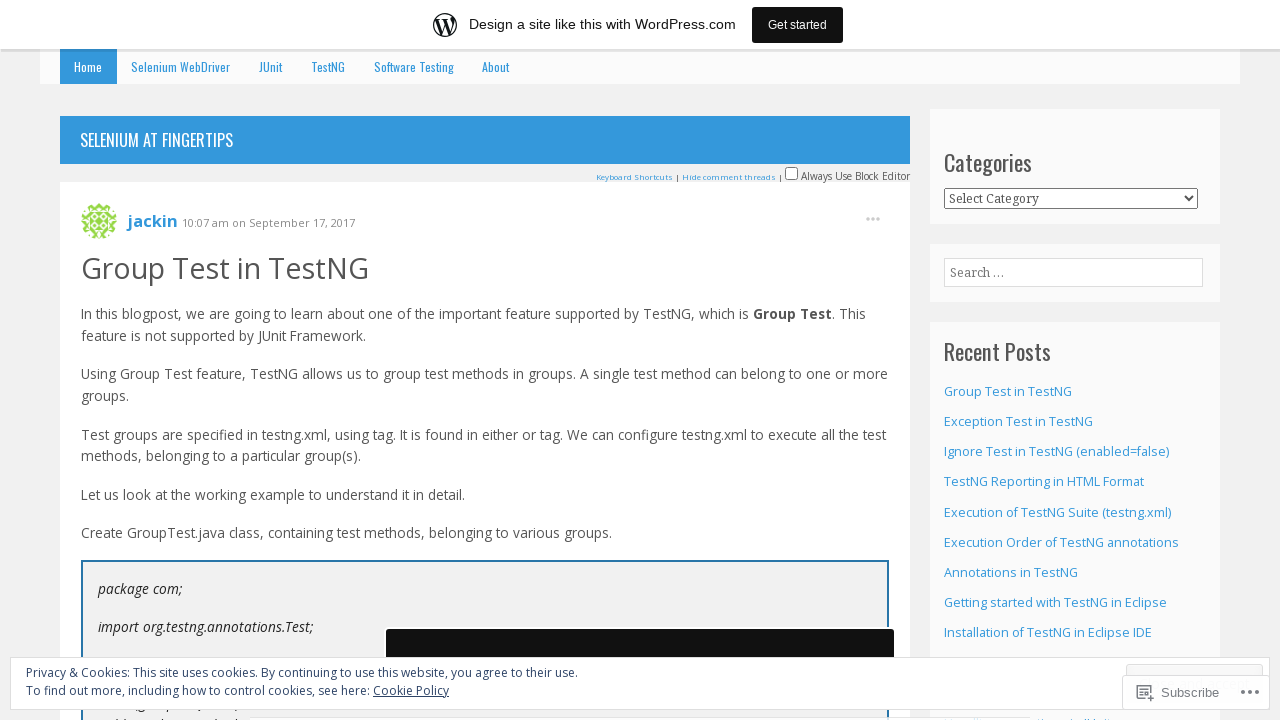